Tests dropdown selection functionality on a registration form by selecting values from Skills, Year, Month, and Day dropdown menus using different selection methods (by visible text, by value).

Starting URL: https://demo.automationtesting.in/Register.html

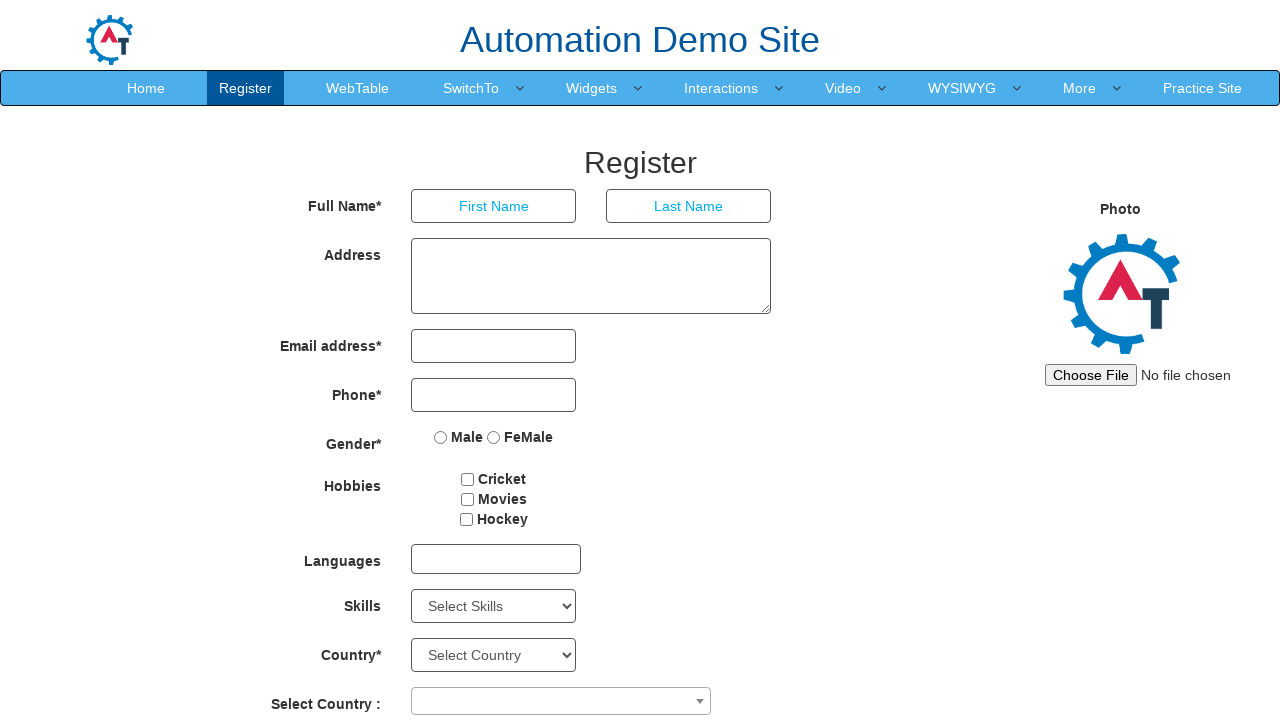

Selected 'Backup Management' from Skills dropdown on select#Skills
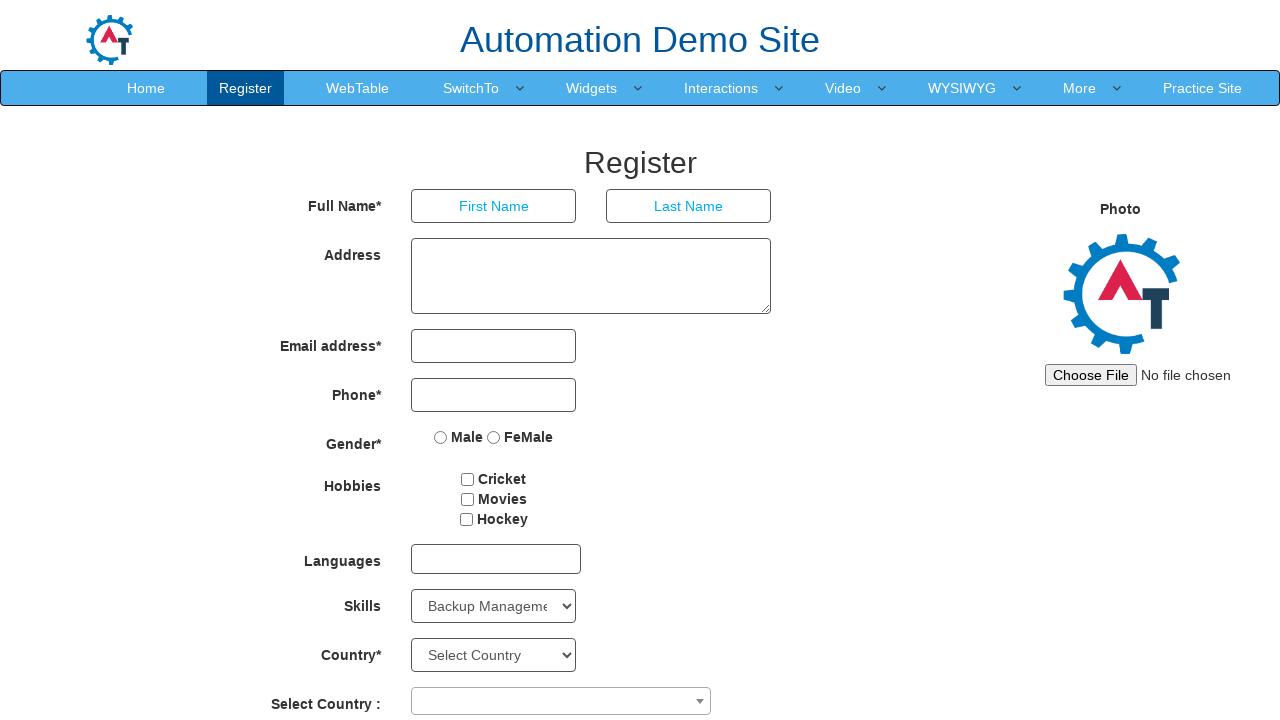

Selected year '1997' from year dropdown on select#yearbox
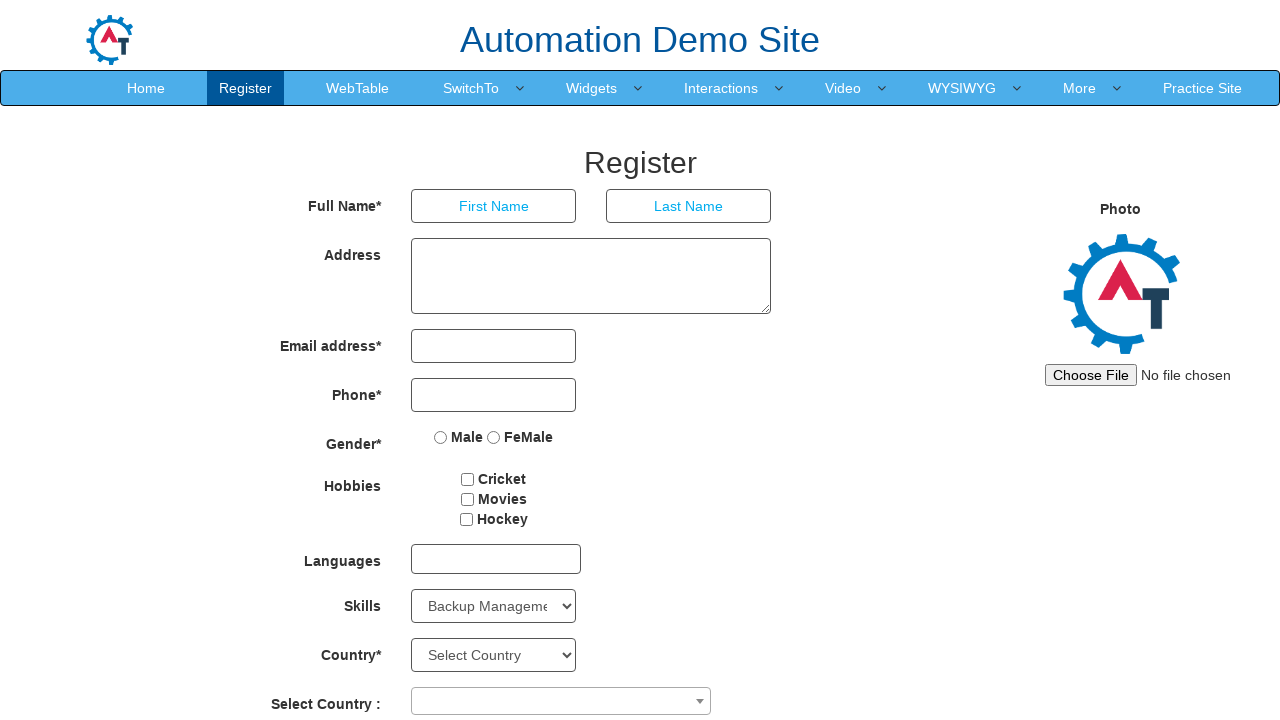

Selected 'January' from month dropdown on select[placeholder='Month']
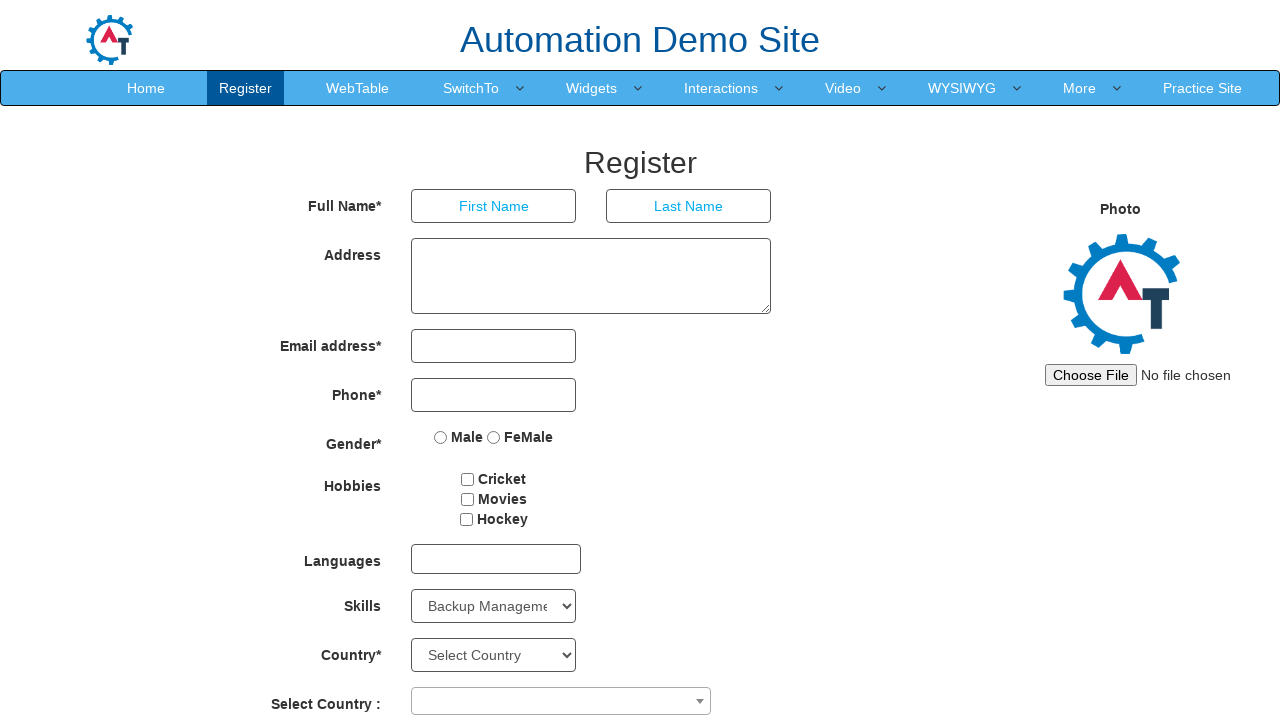

Selected day '25' from day dropdown on select[ng-model='daybox']
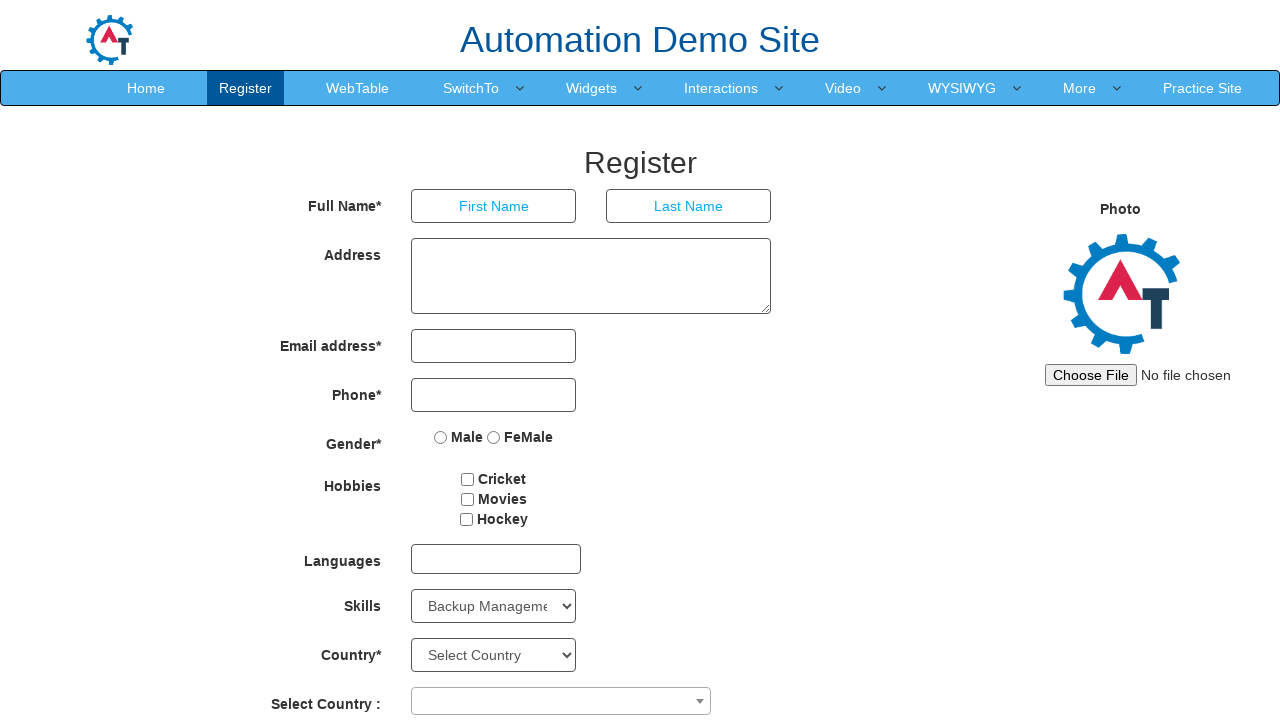

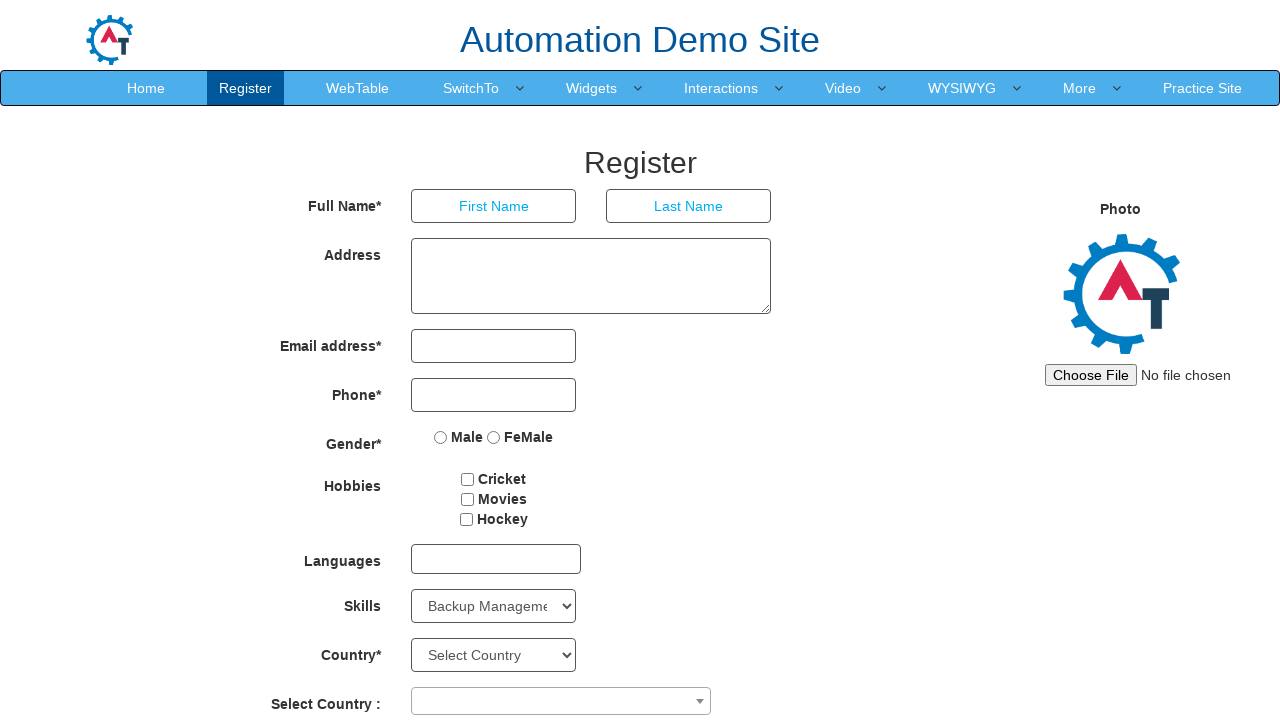